Tests clicking an alert button that triggers an alert after a 3 second delay

Starting URL: https://igorsmasc.github.io/praticando_waits/

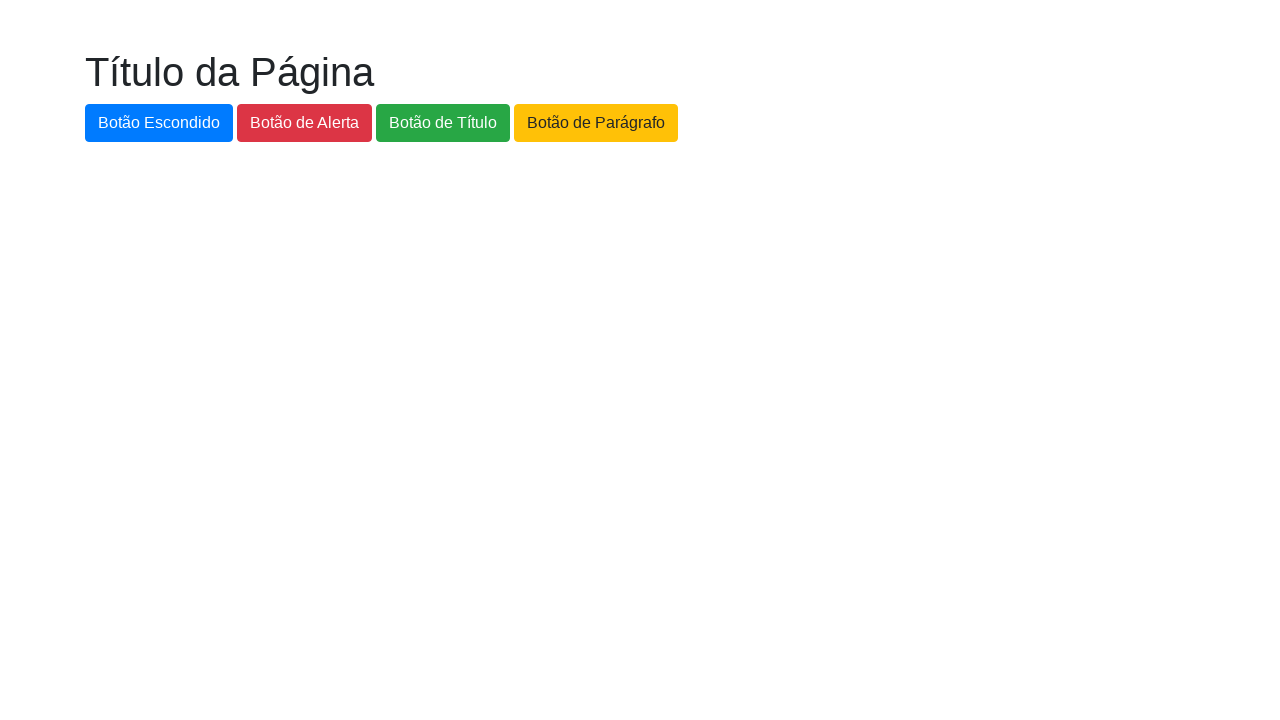

Clicked alert button at (304, 123) on #botao-alerta
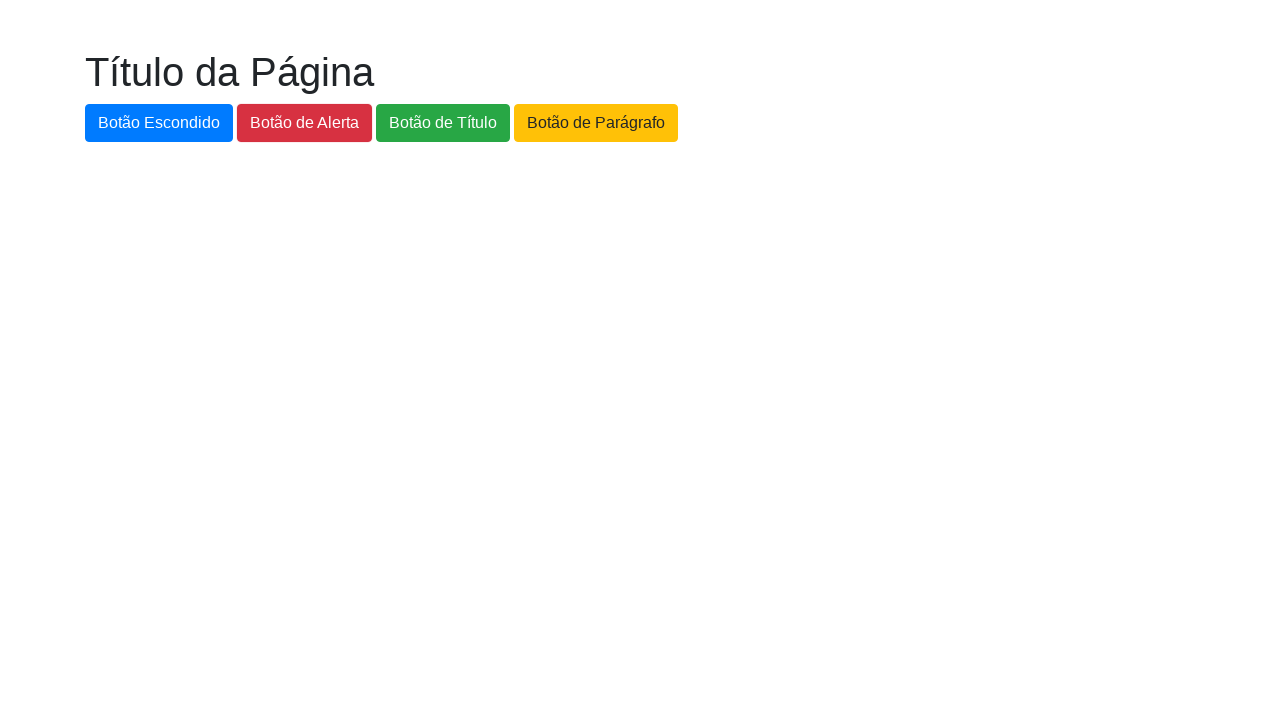

Set up dialog handler to accept alert
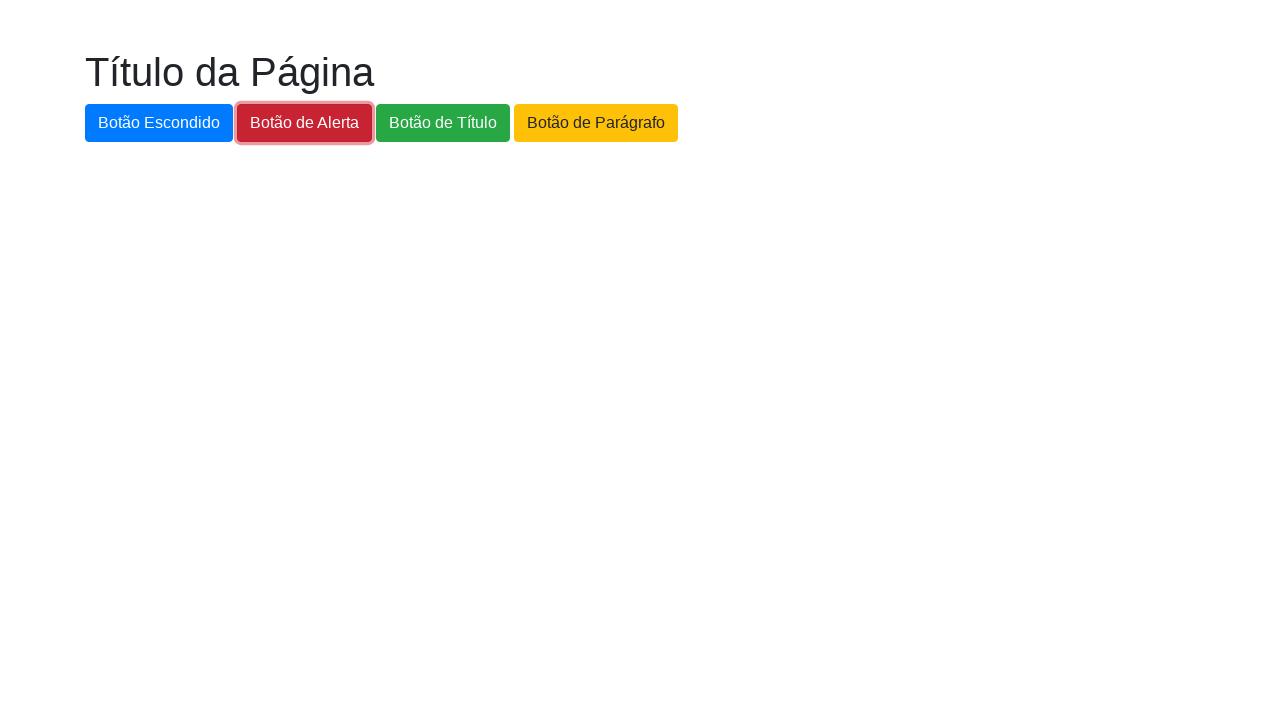

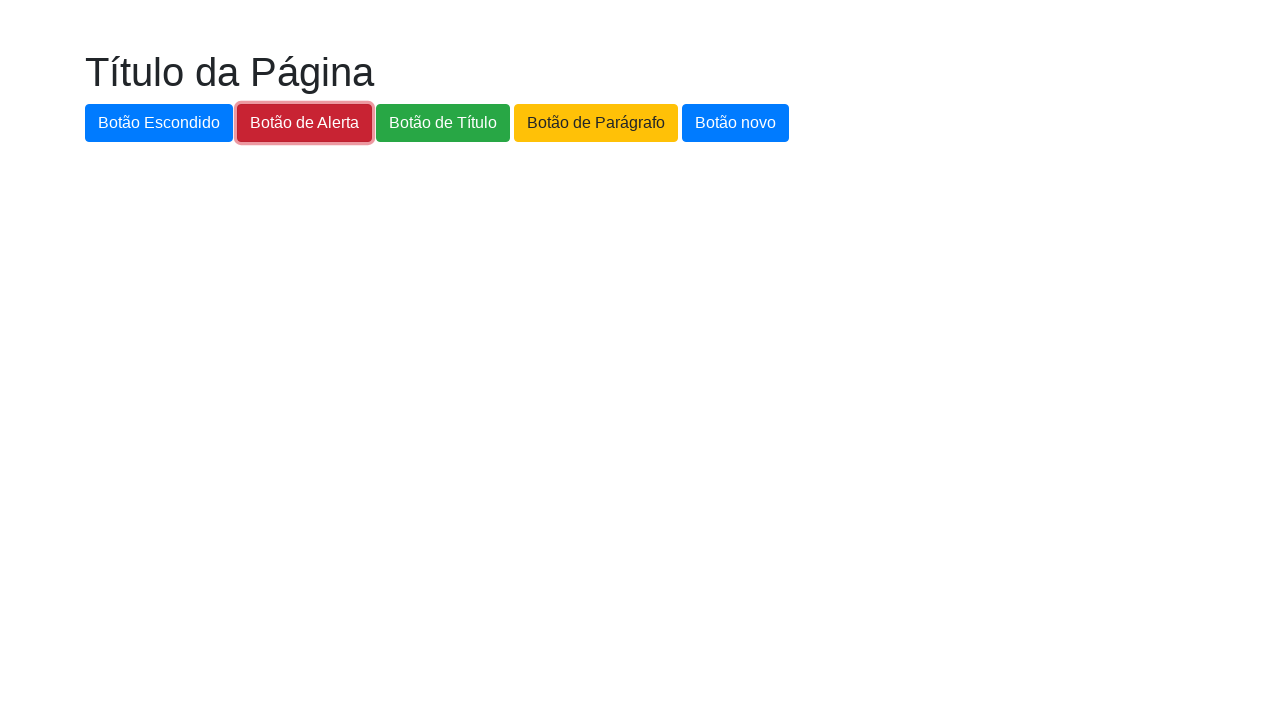